Tests explicit wait functionality by clicking a button that starts a timer and waiting for a "WebDriver" text element to become visible on the page.

Starting URL: http://seleniumpractise.blogspot.com/2016/08/how-to-use-explicit-wait-in-selenium.html

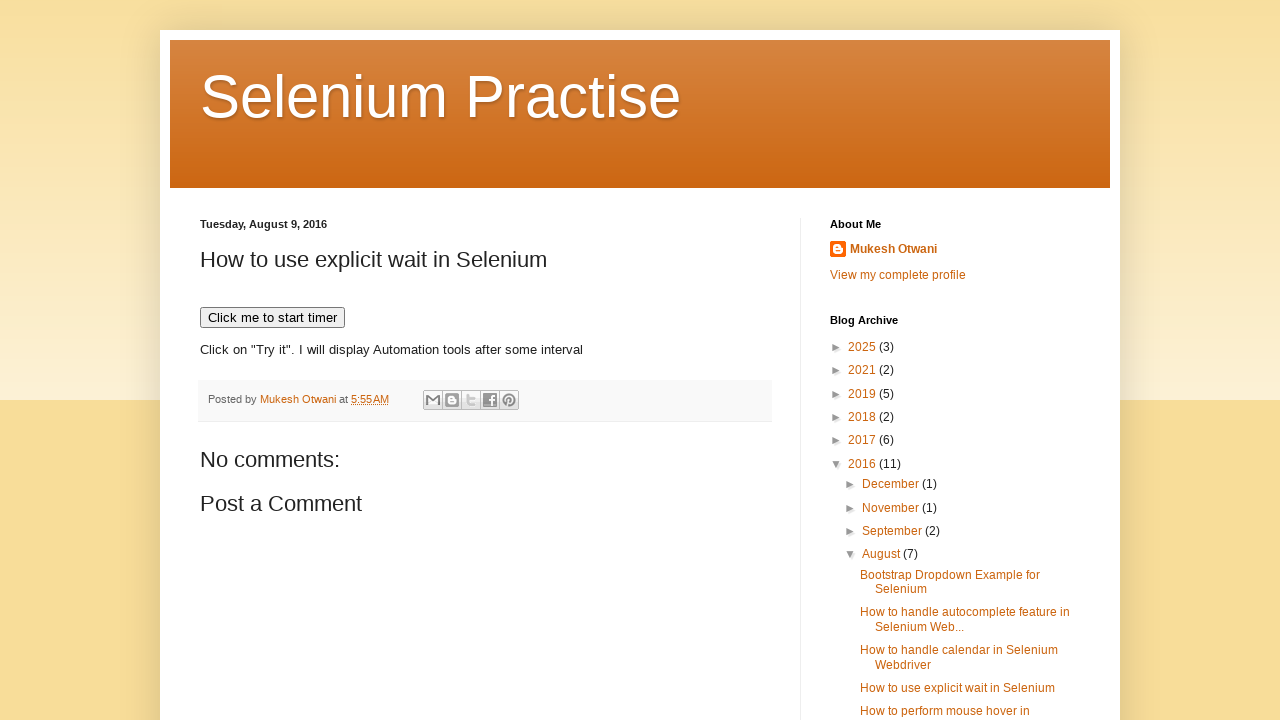

Navigated to explicit wait test page
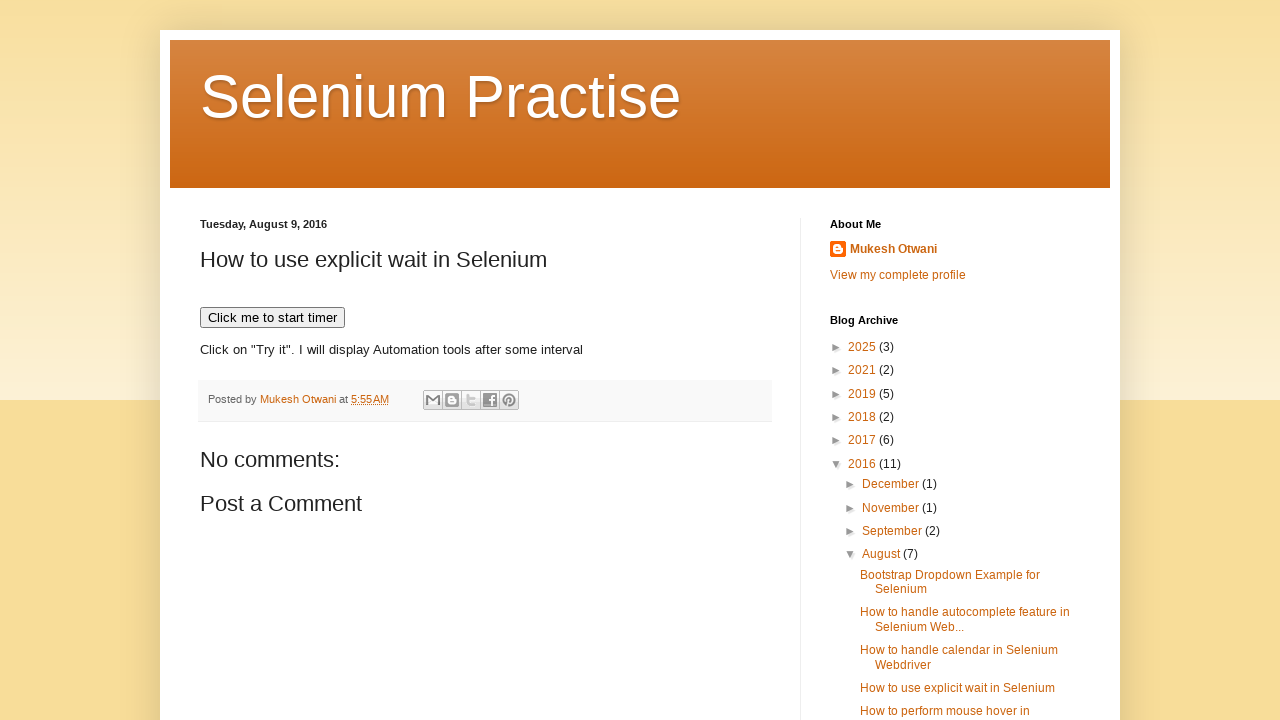

Clicked button to start timer at (272, 318) on xpath=//button[text()='Click me to start timer']
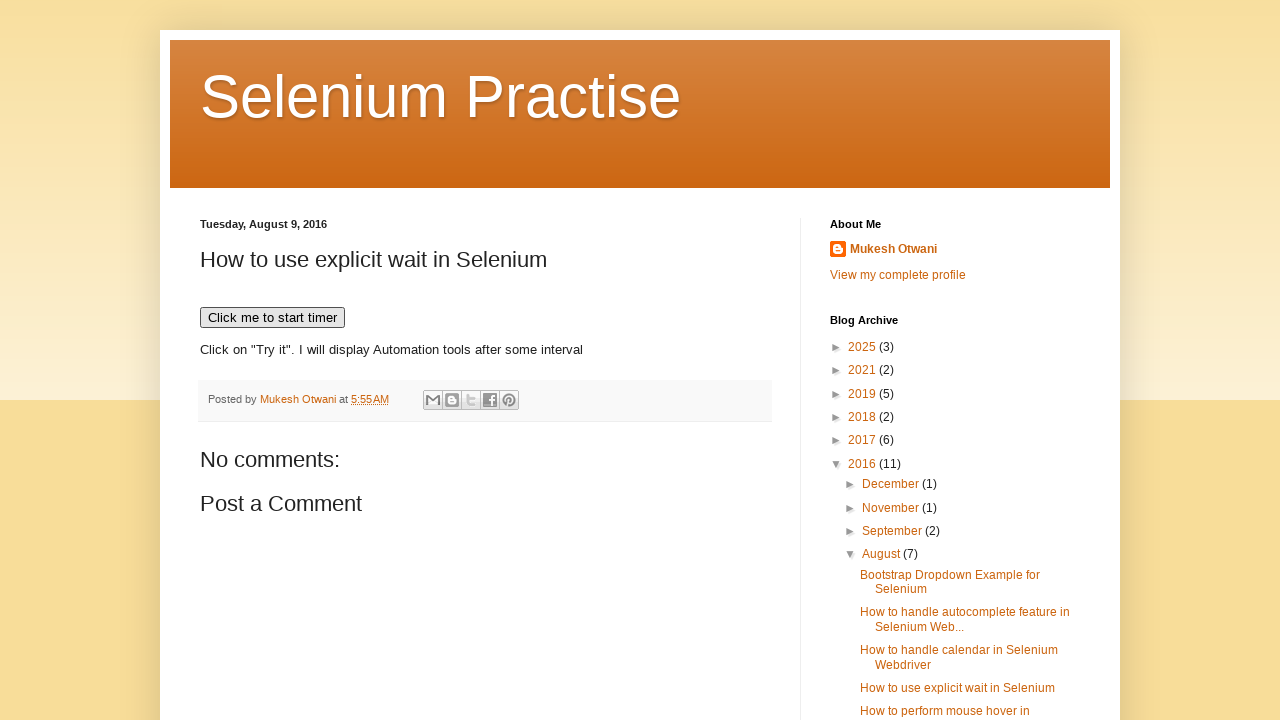

WebDriver text element became visible after explicit wait
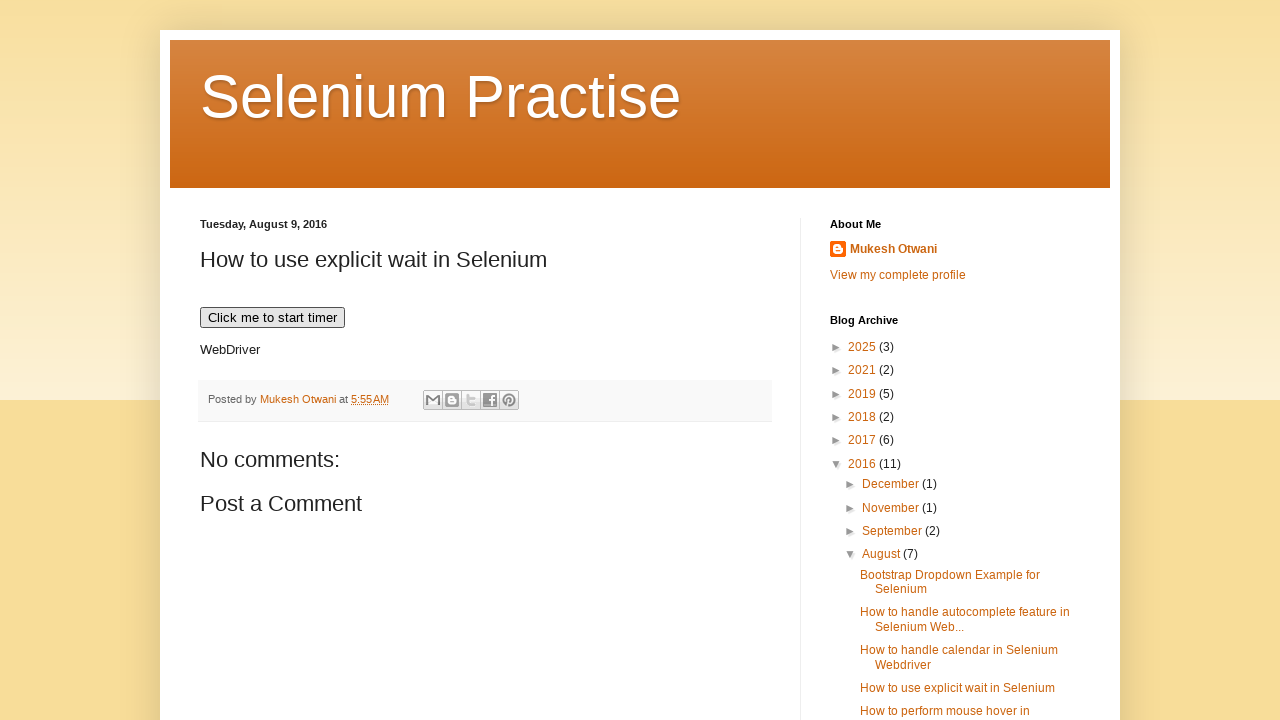

Verified WebDriver element is visible
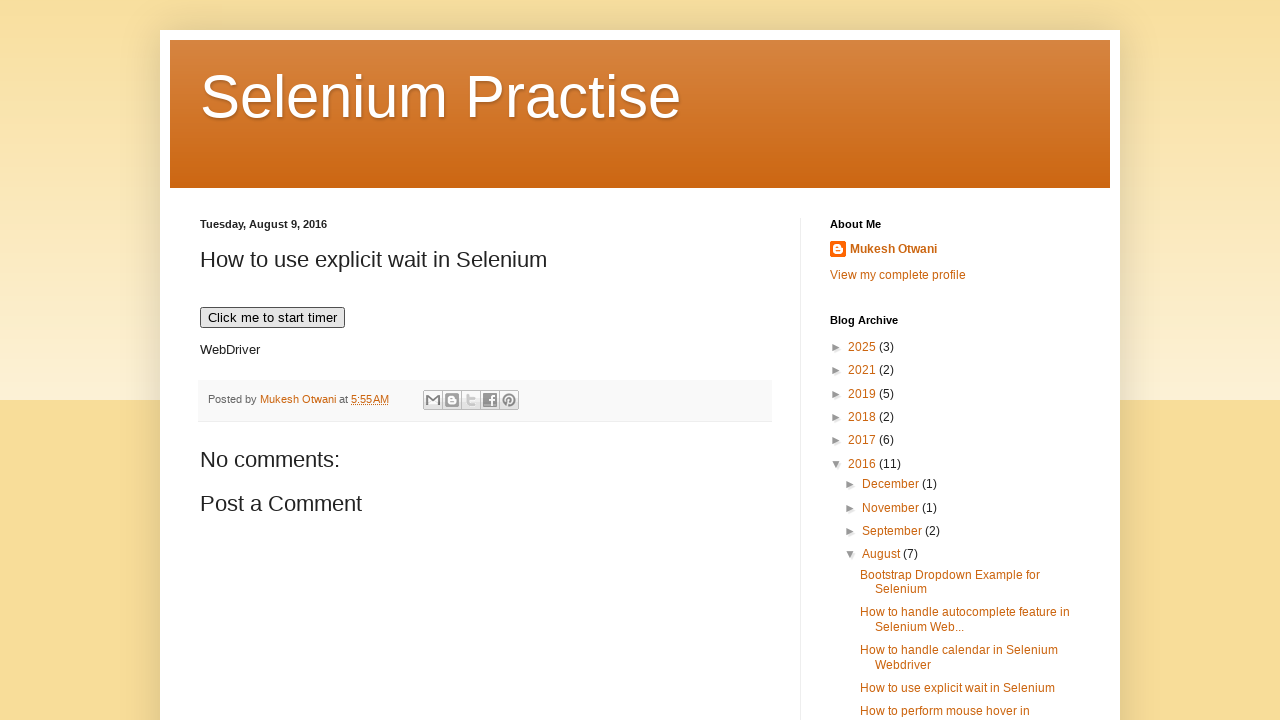

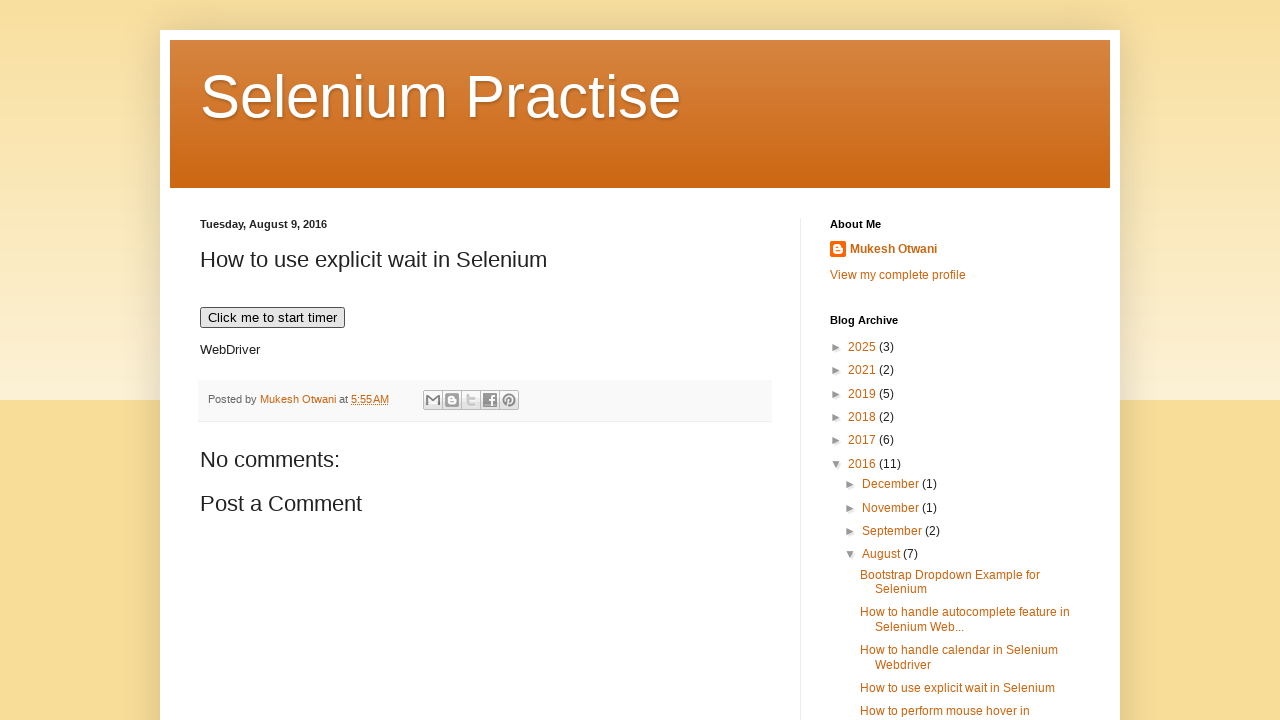